Tests the search functionality on a book catalog website by entering a search query and verifying the search results are displayed

Starting URL: https://books-pwakit.appspot.com/

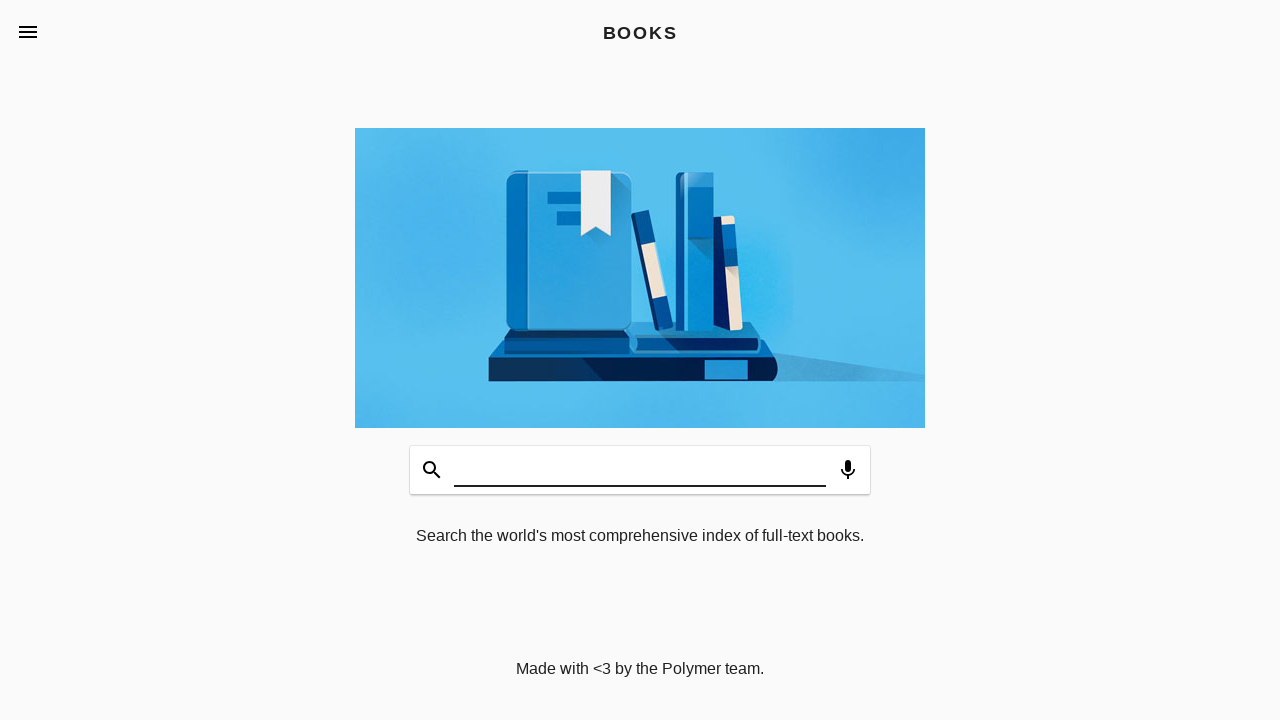

Located search input field in shadow DOM
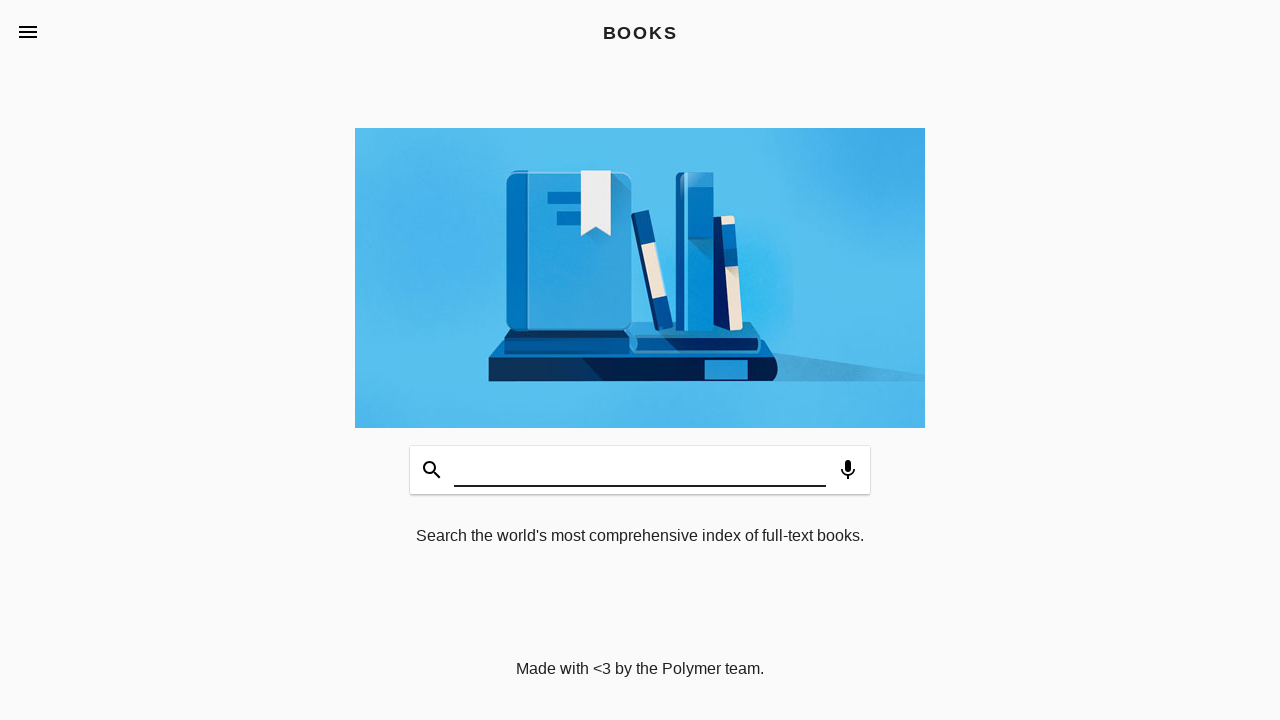

Filled search input with 'Test Automation'
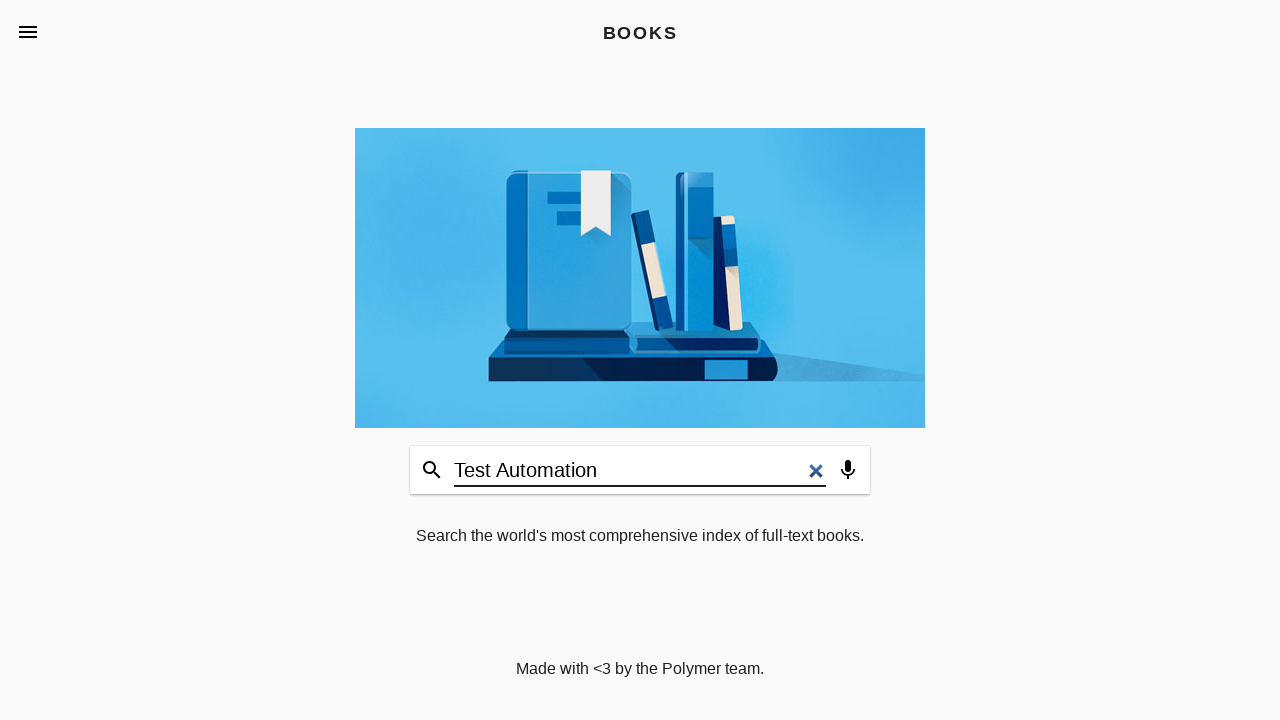

Pressed Enter to submit search query
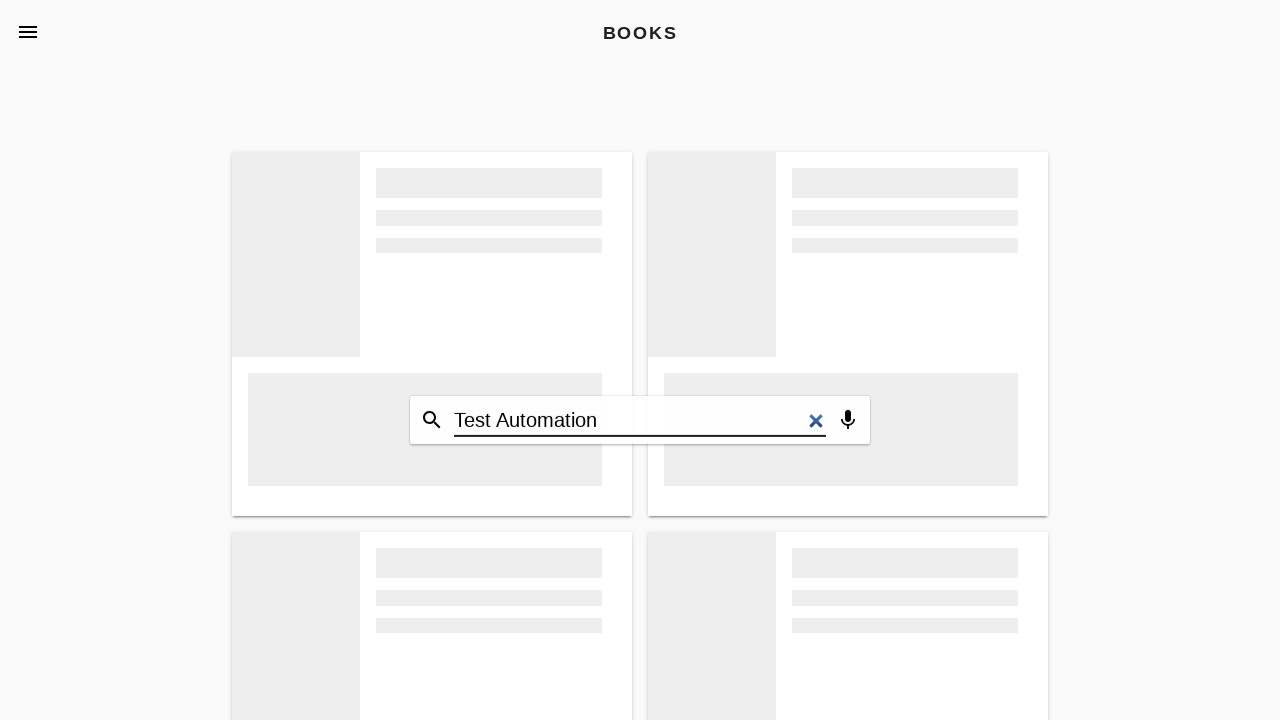

Waited 5 seconds for search results to load
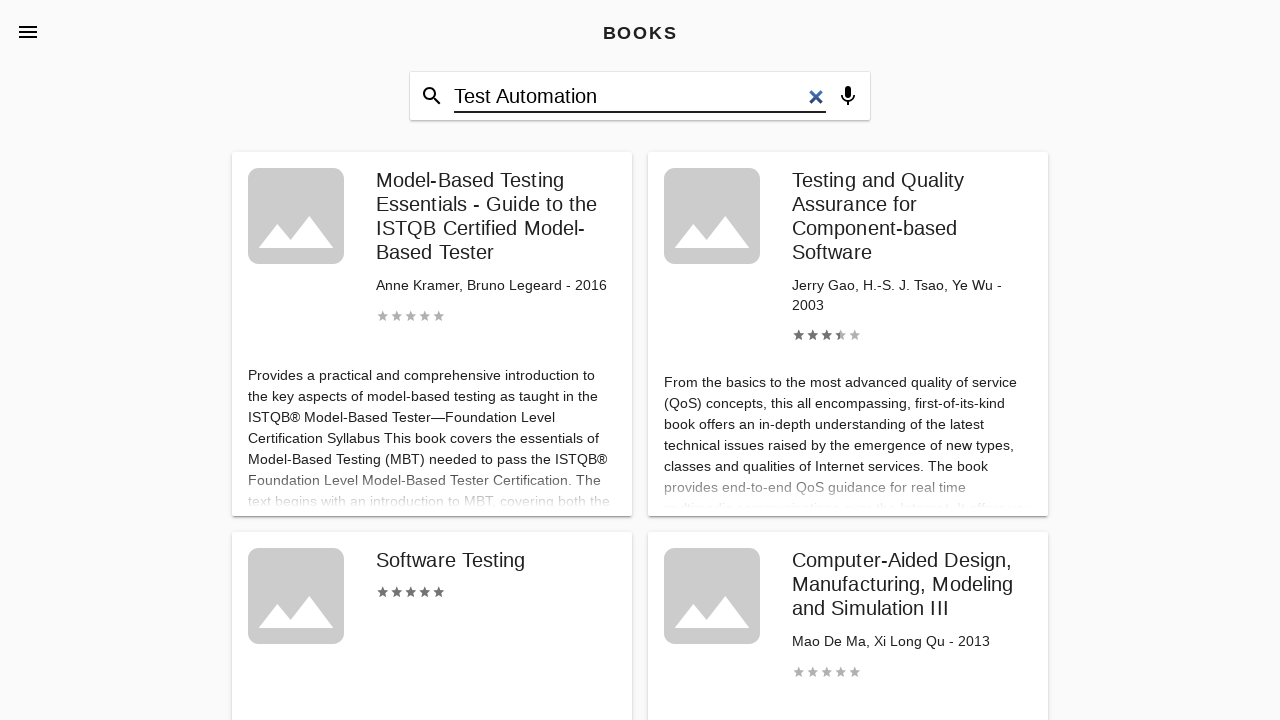

Verified first search result is displayed with title element present
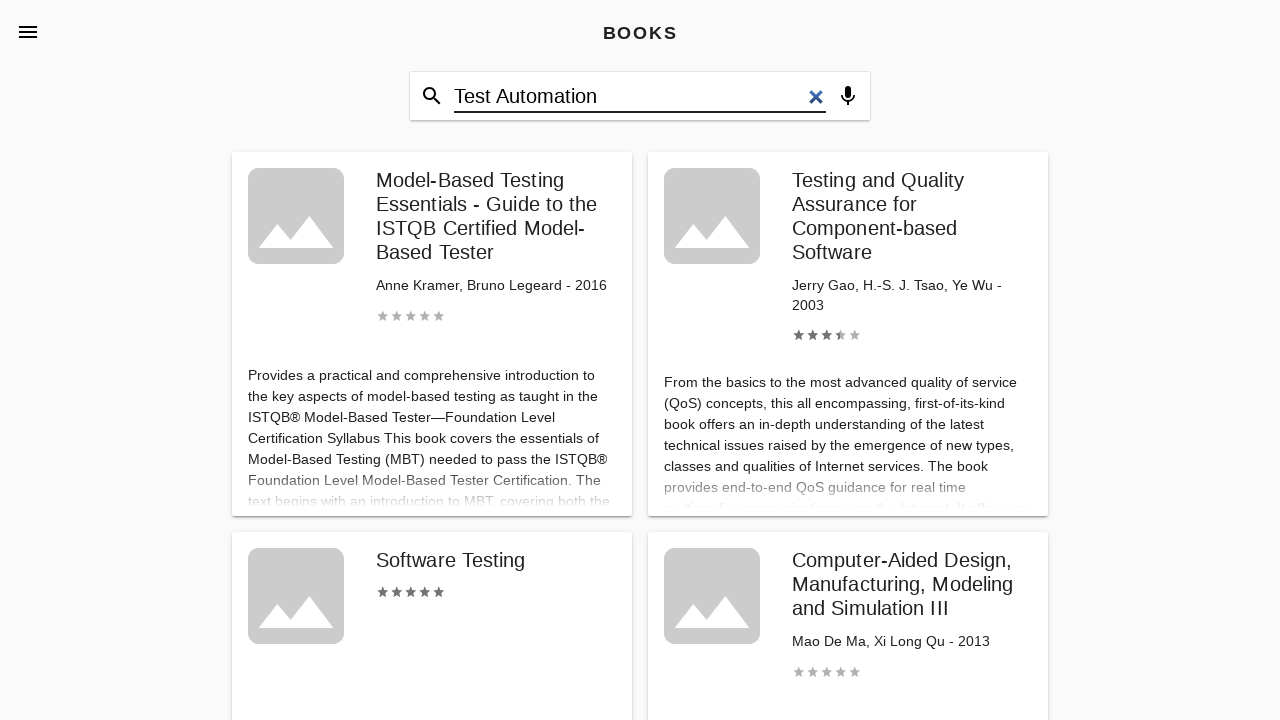

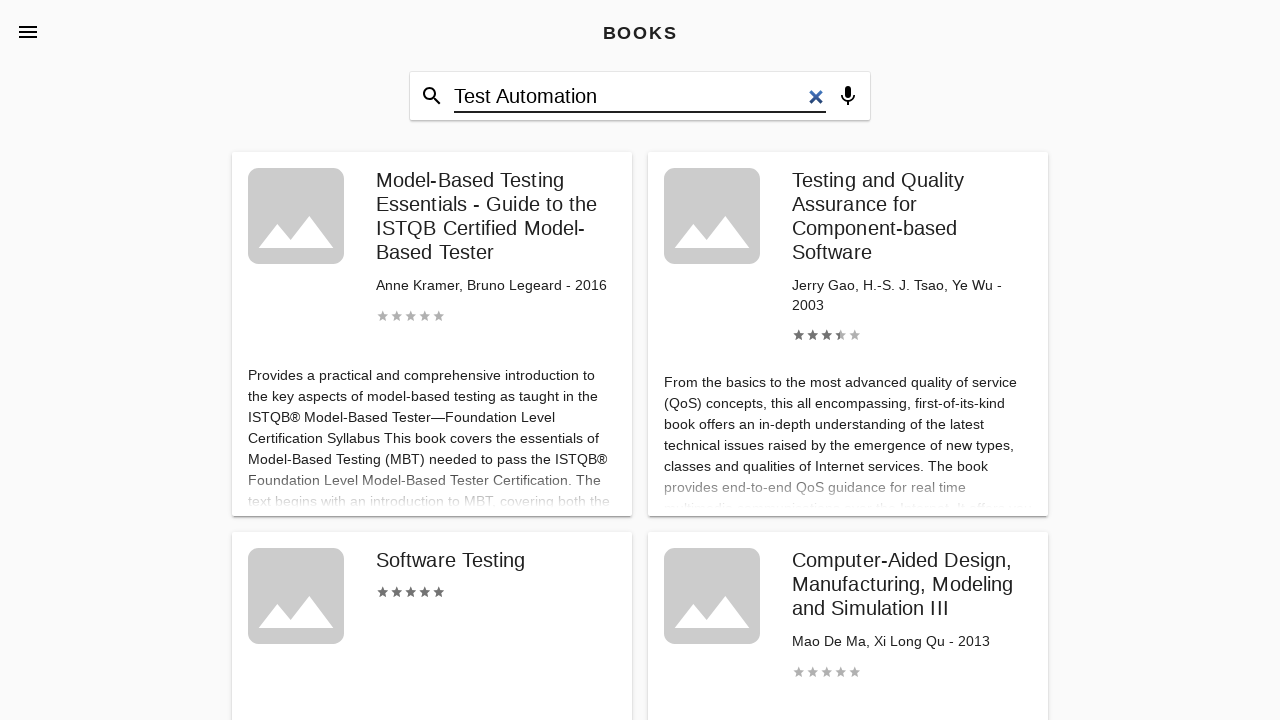